Tests successful login with valid credentials and verifies that 6 inventory items are displayed on the products page

Starting URL: https://www.saucedemo.com

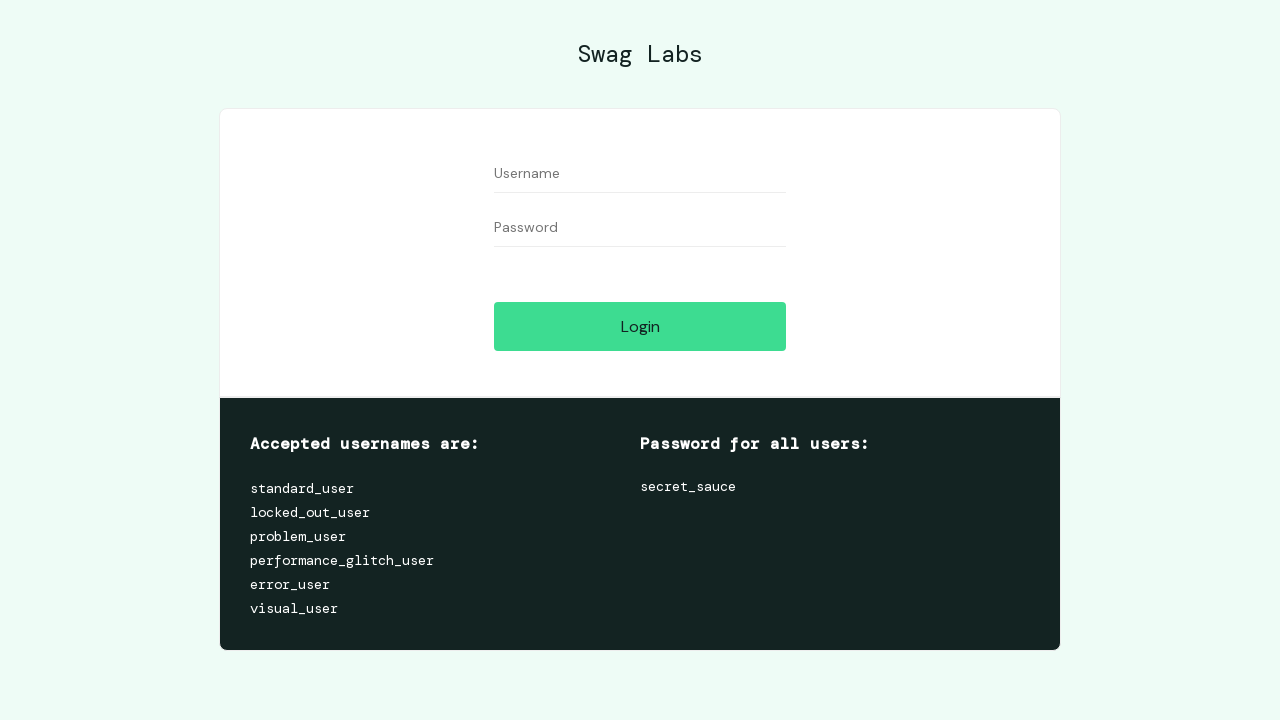

Filled username field with 'standard_user' on #user-name
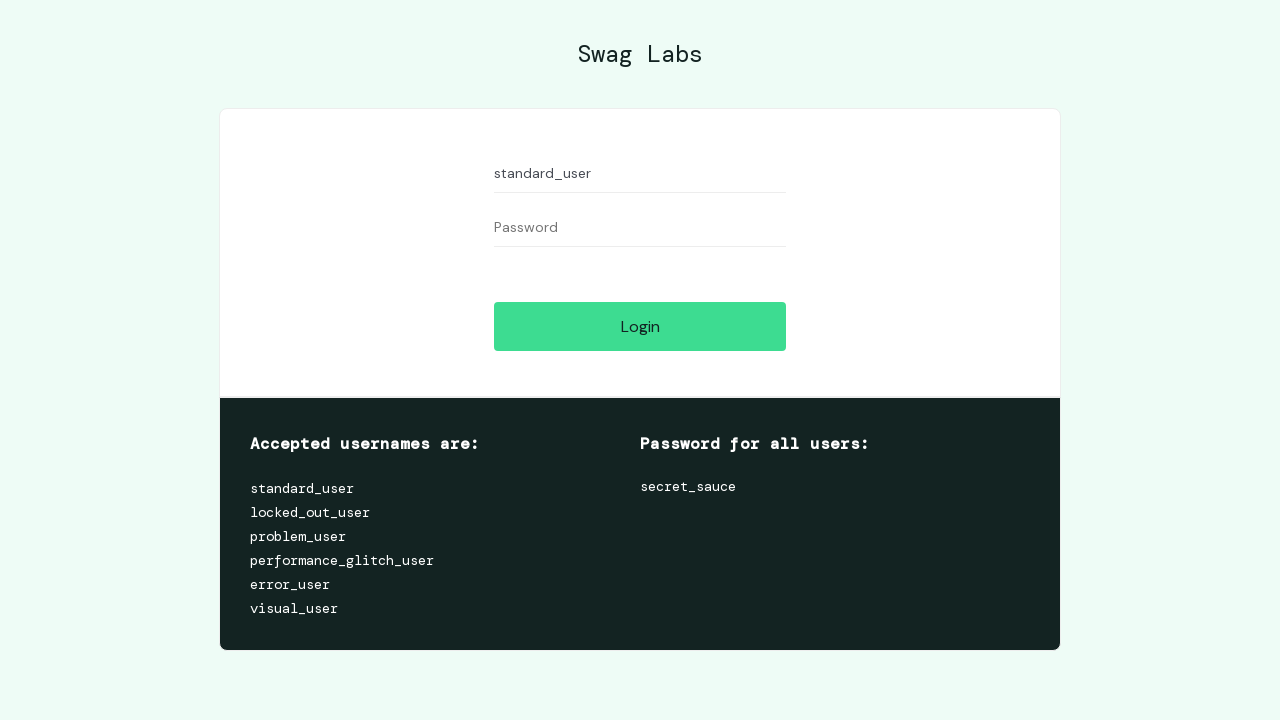

Filled password field with 'secret_sauce' on #password
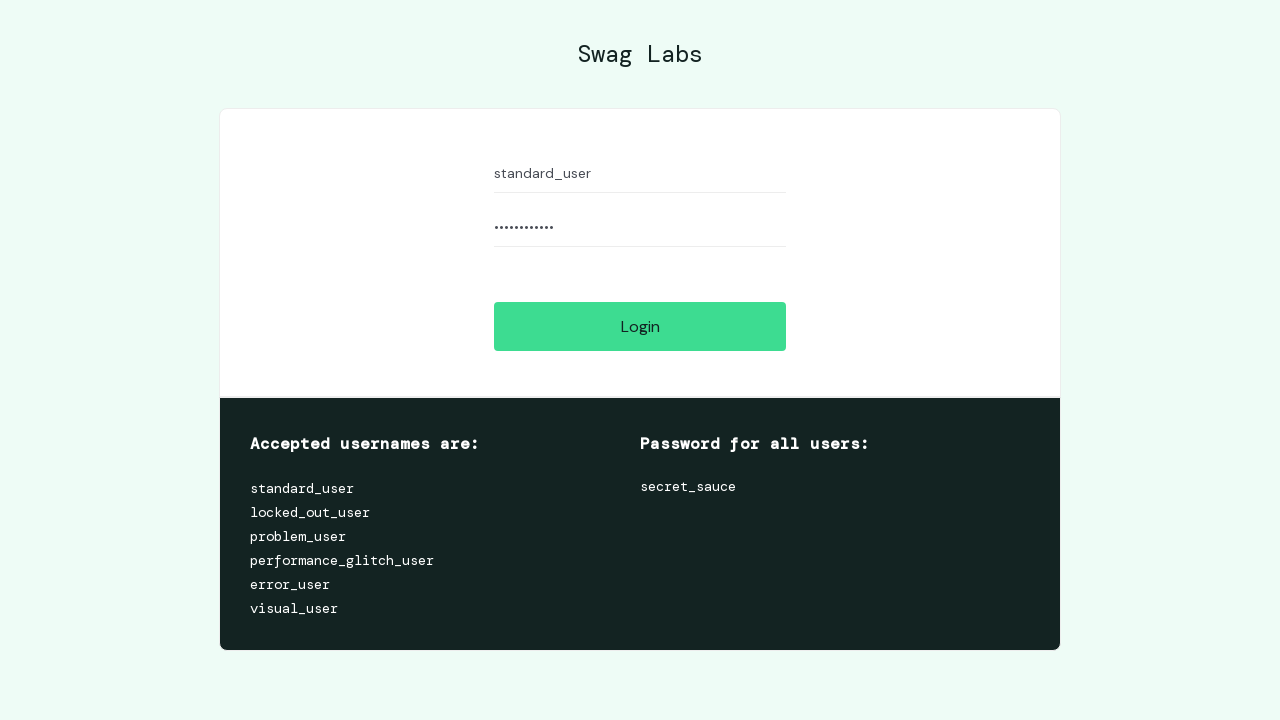

Clicked login button at (640, 326) on #login-button
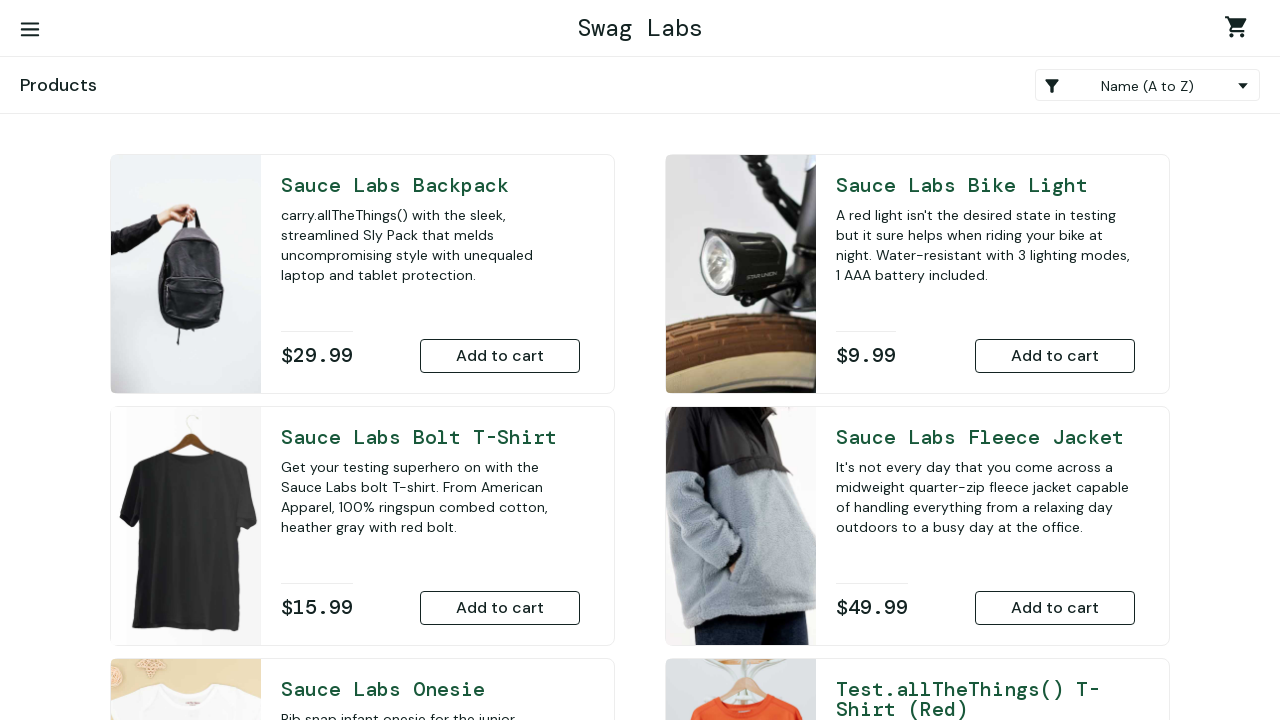

Inventory items loaded successfully
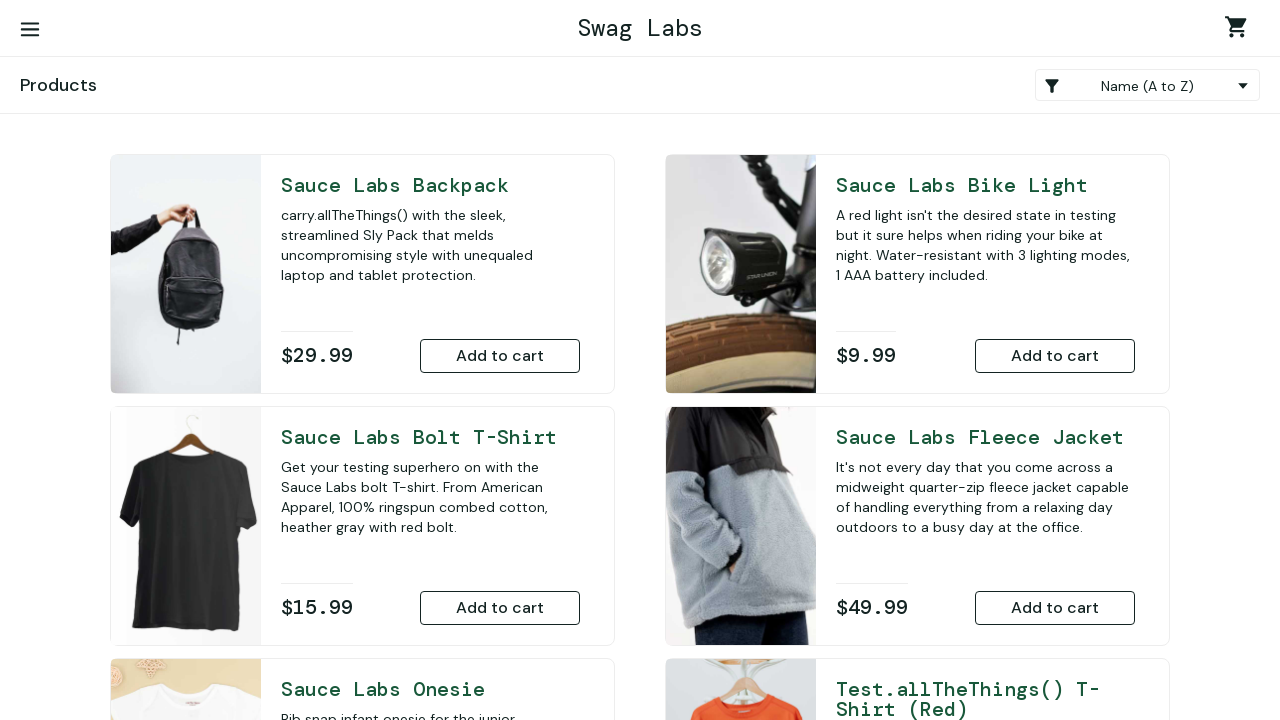

Verified that 6 inventory items are displayed on the products page
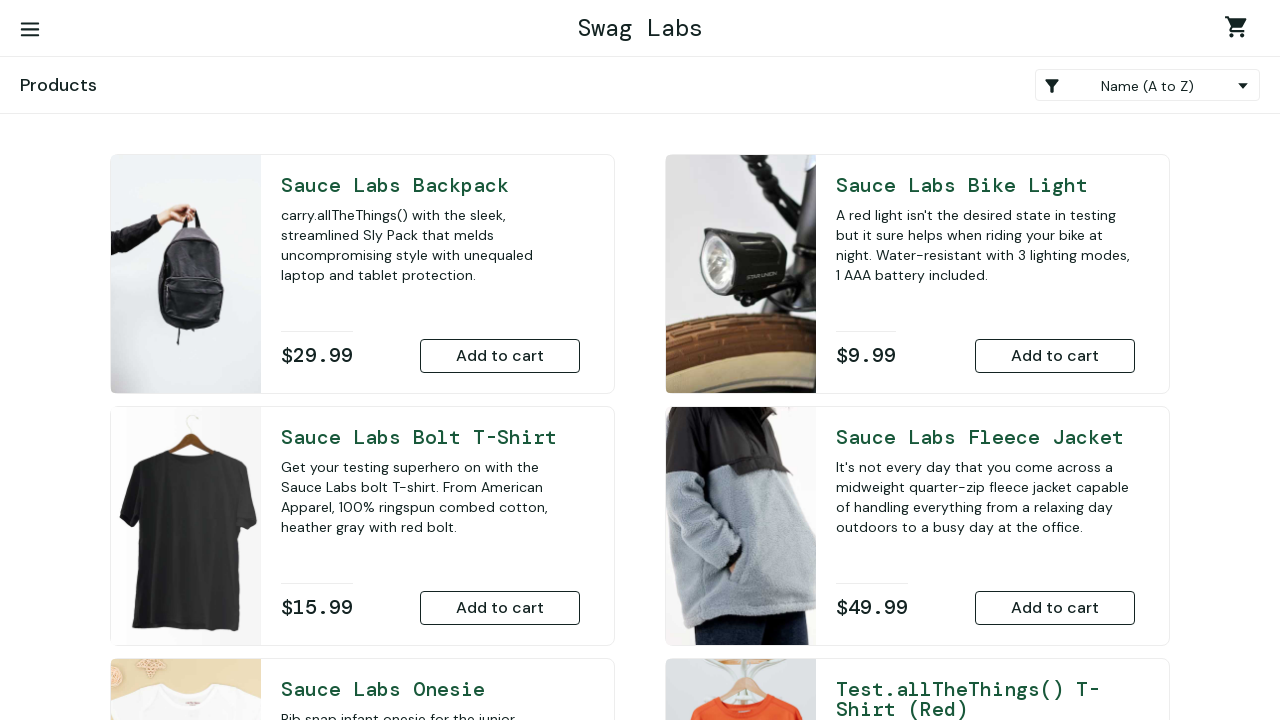

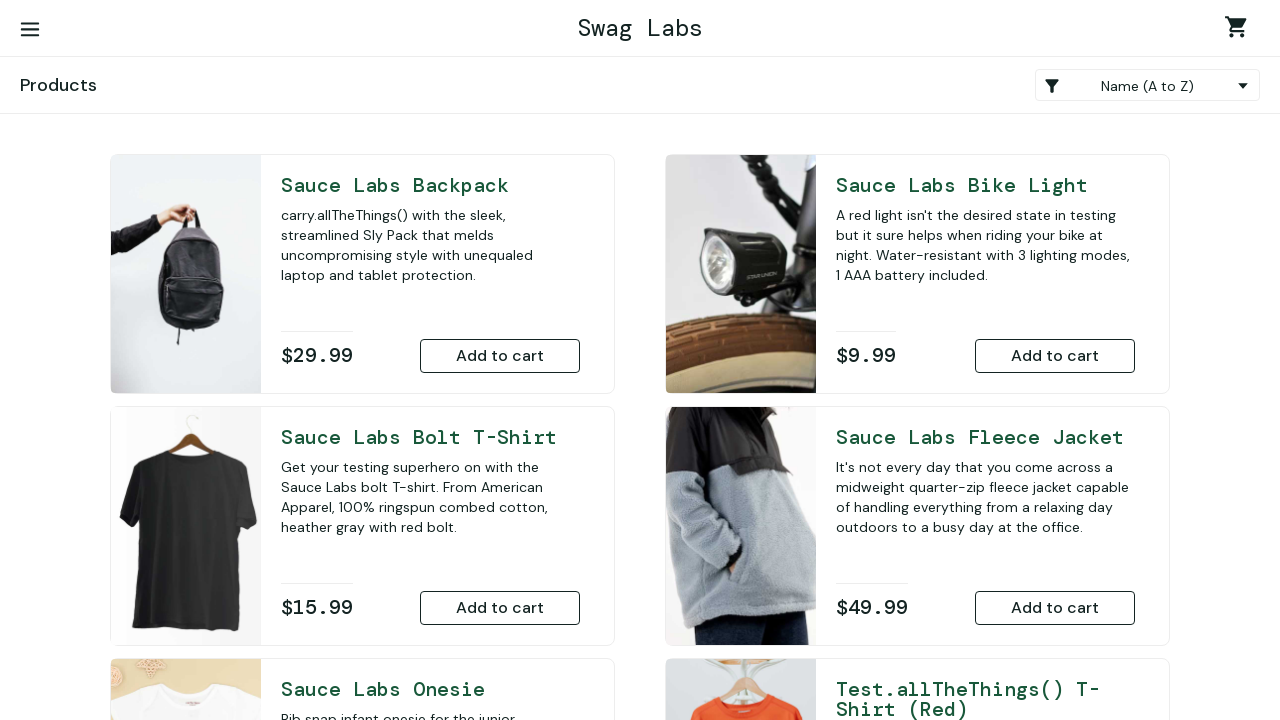